Tests registration button state and color changes on Danang eGov website by checking a policy checkbox to enable the button

Starting URL: https://egov.danang.gov.vn/reg

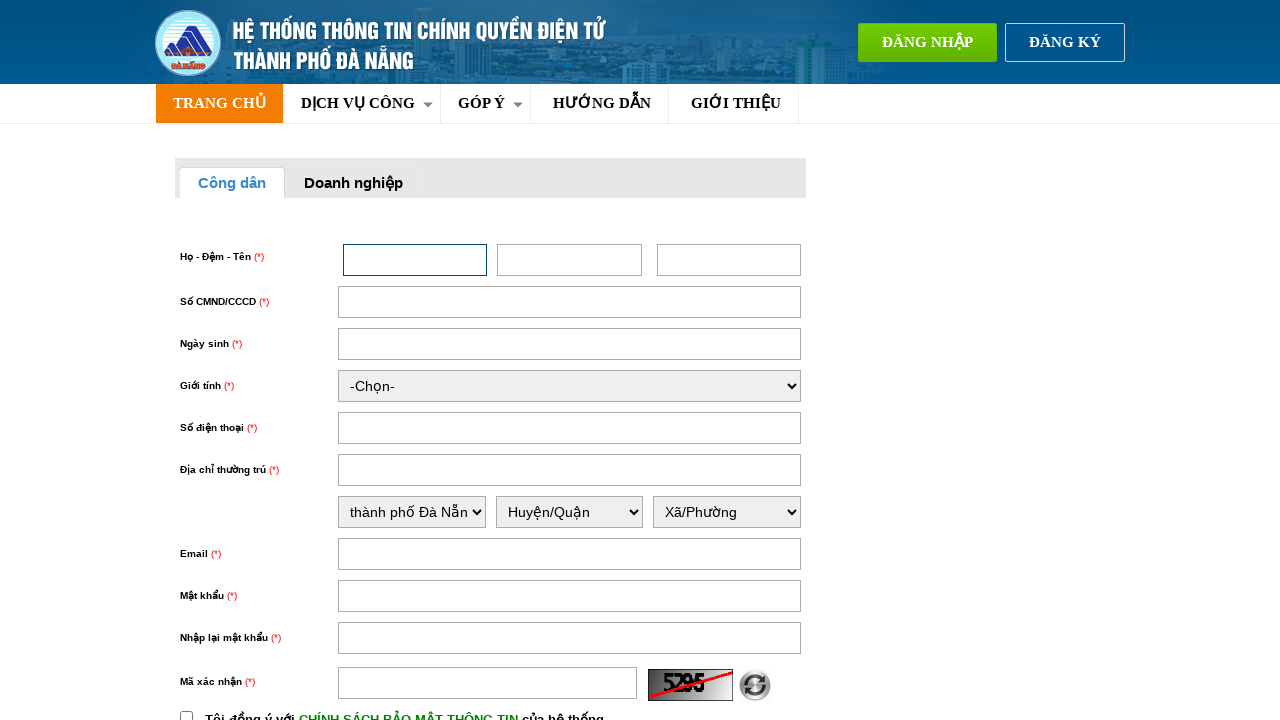

Located registration button element
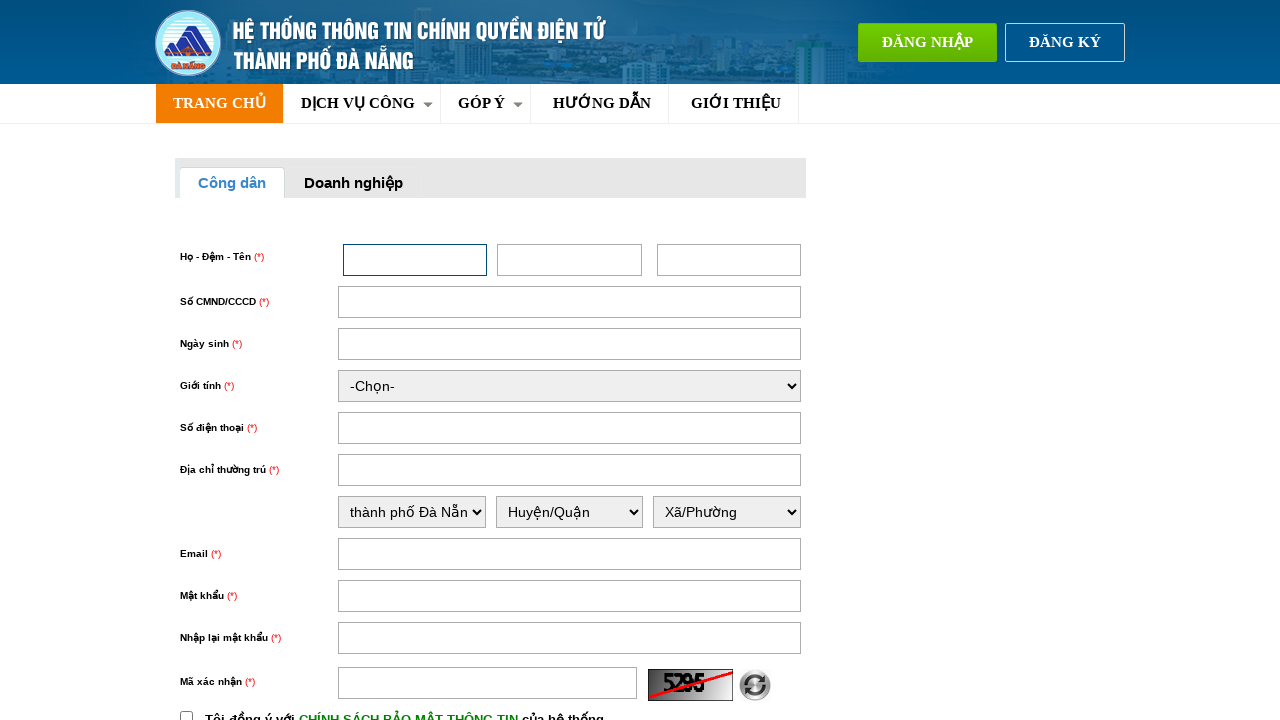

Verified registration button is initially disabled
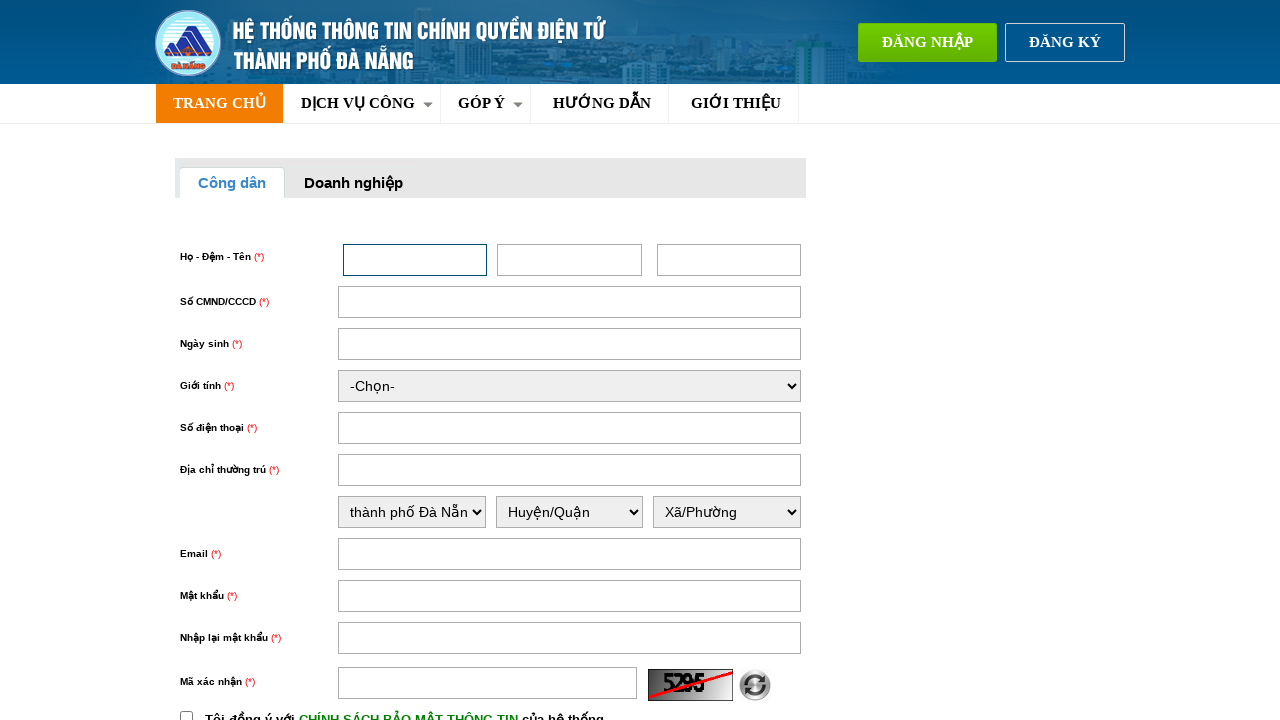

Clicked policy checkbox to enable registration button at (186, 714) on input#chinhSach
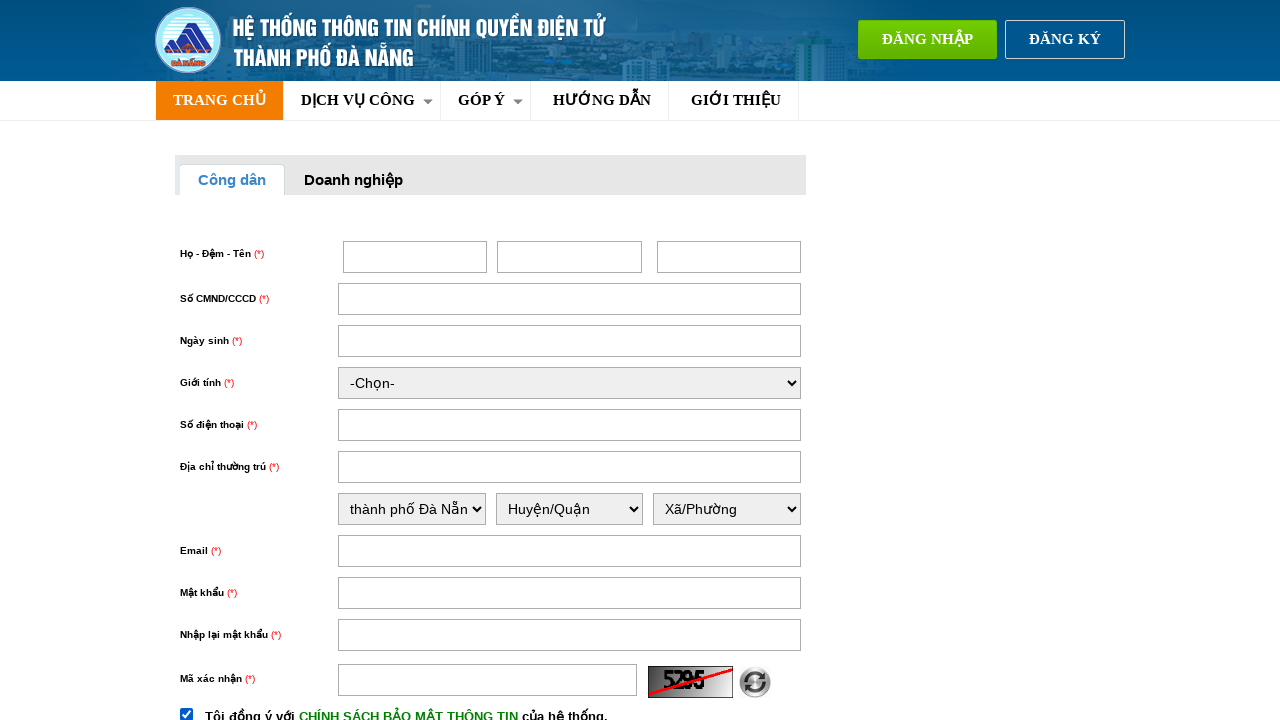

Verified registration button is now enabled after checking policy checkbox
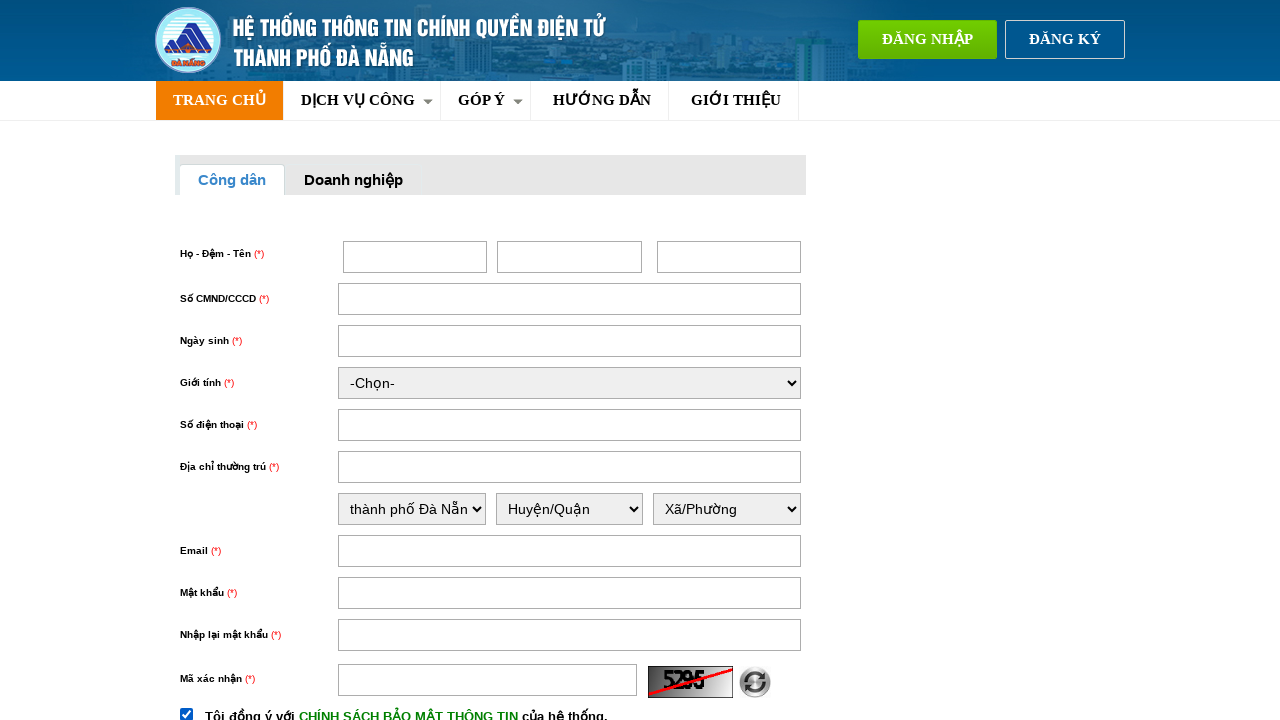

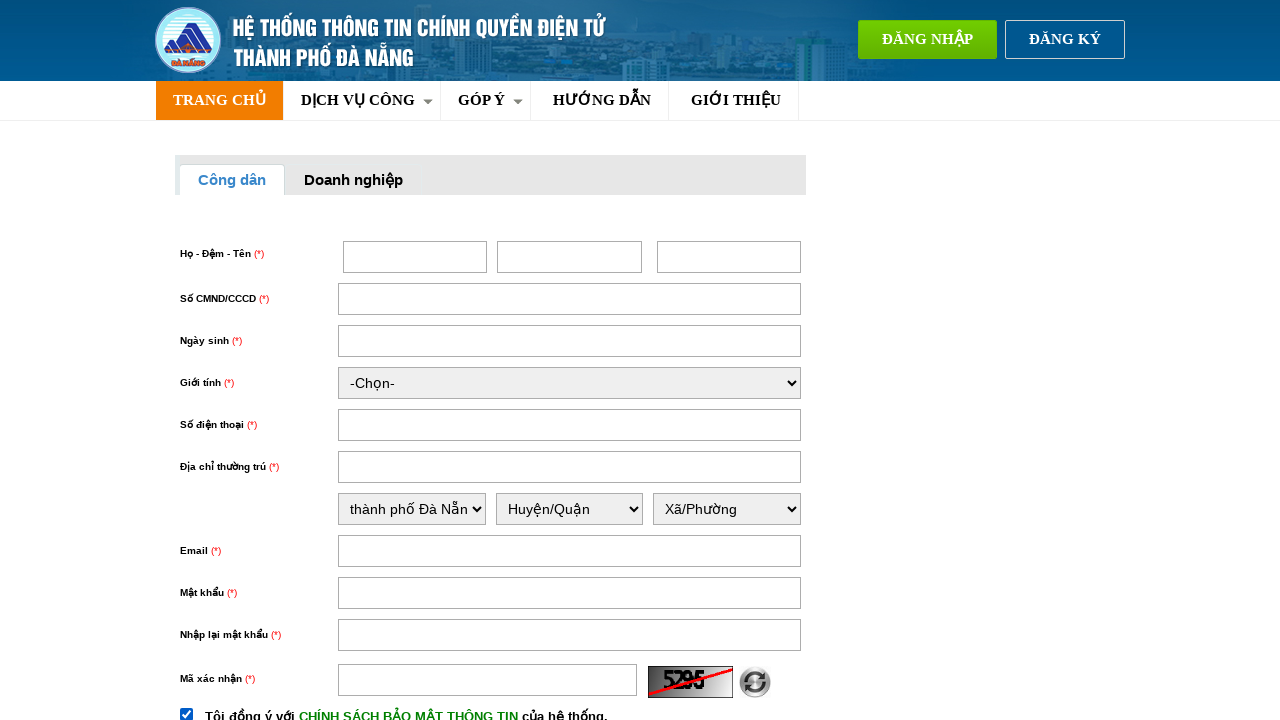